Navigates to a telemedicine waiting area page and waits for it to load

Starting URL: https://clinytics.hlthclub.in/thb_test/waiting-area/e48fc97646313

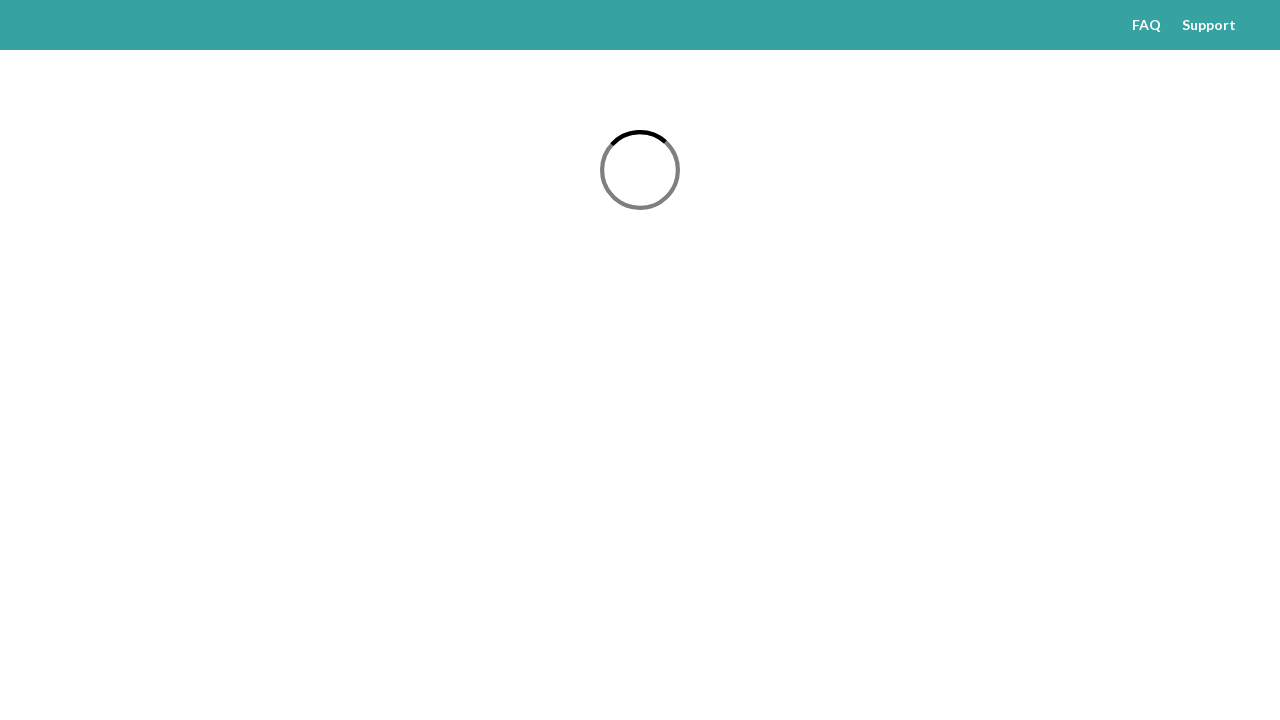

Waited for telemedicine waiting area page to fully load (networkidle)
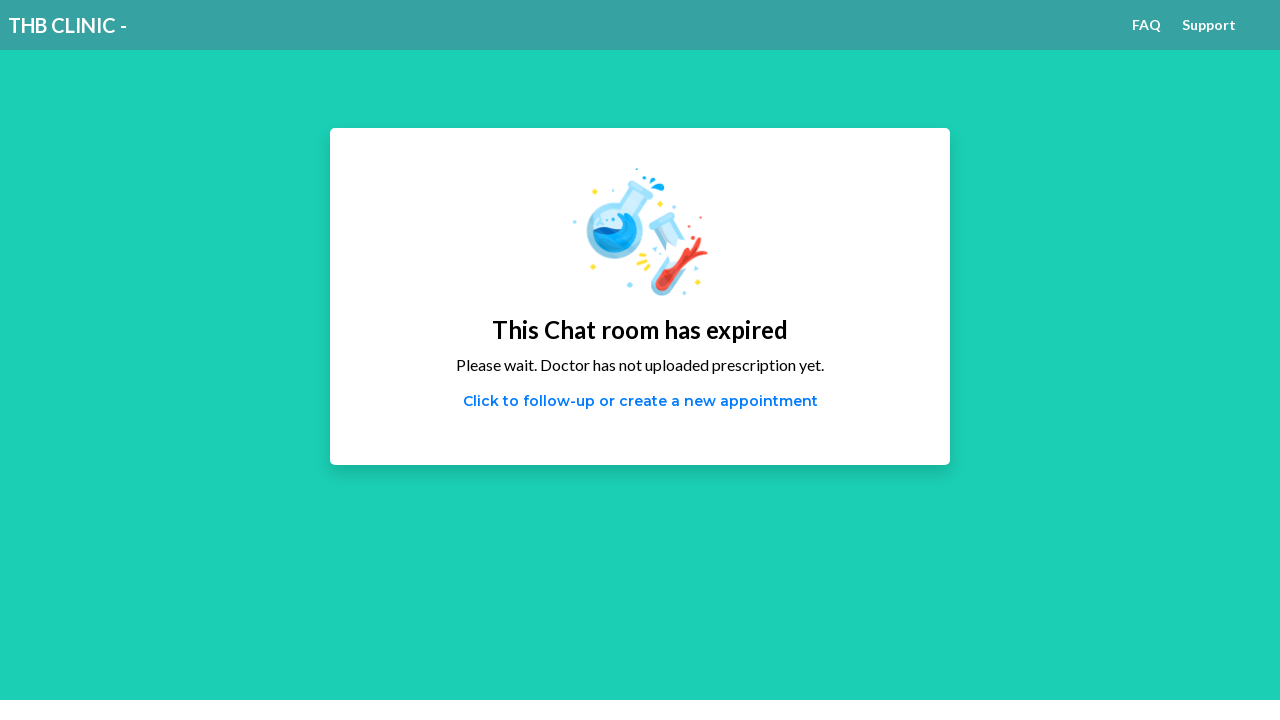

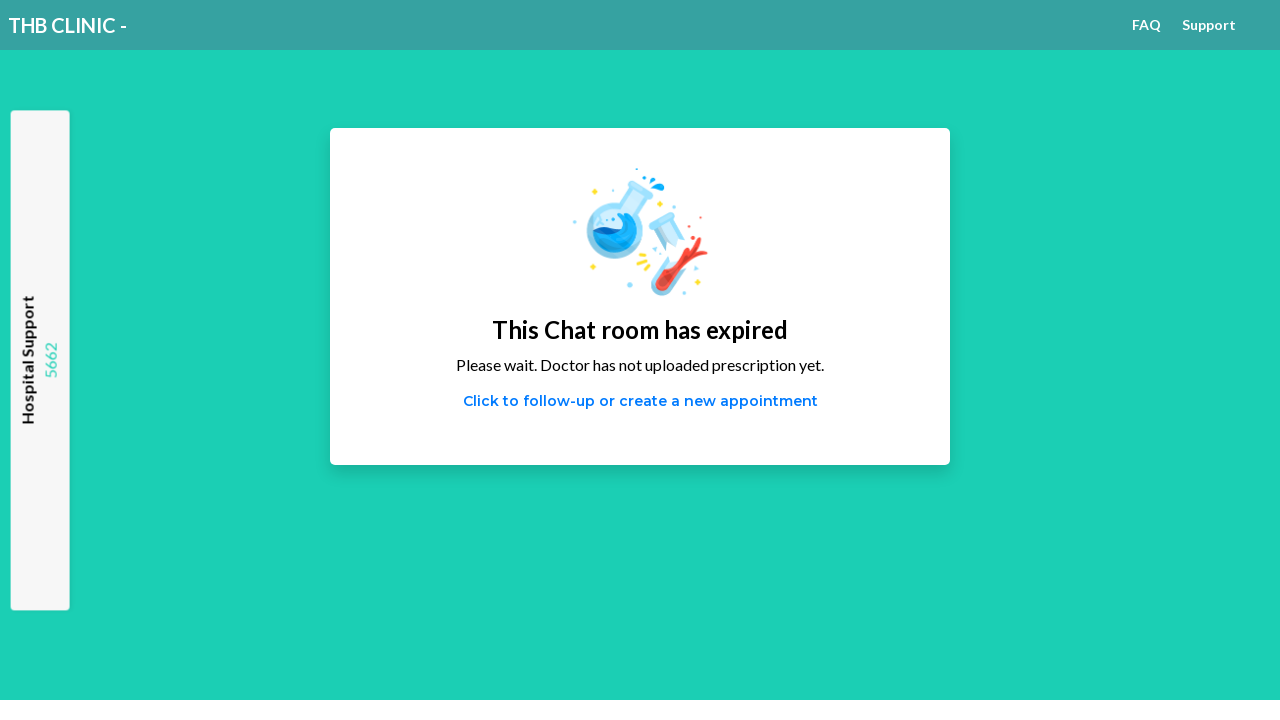